Tests that clicking Clear completed removes completed items from the list

Starting URL: https://demo.playwright.dev/todomvc

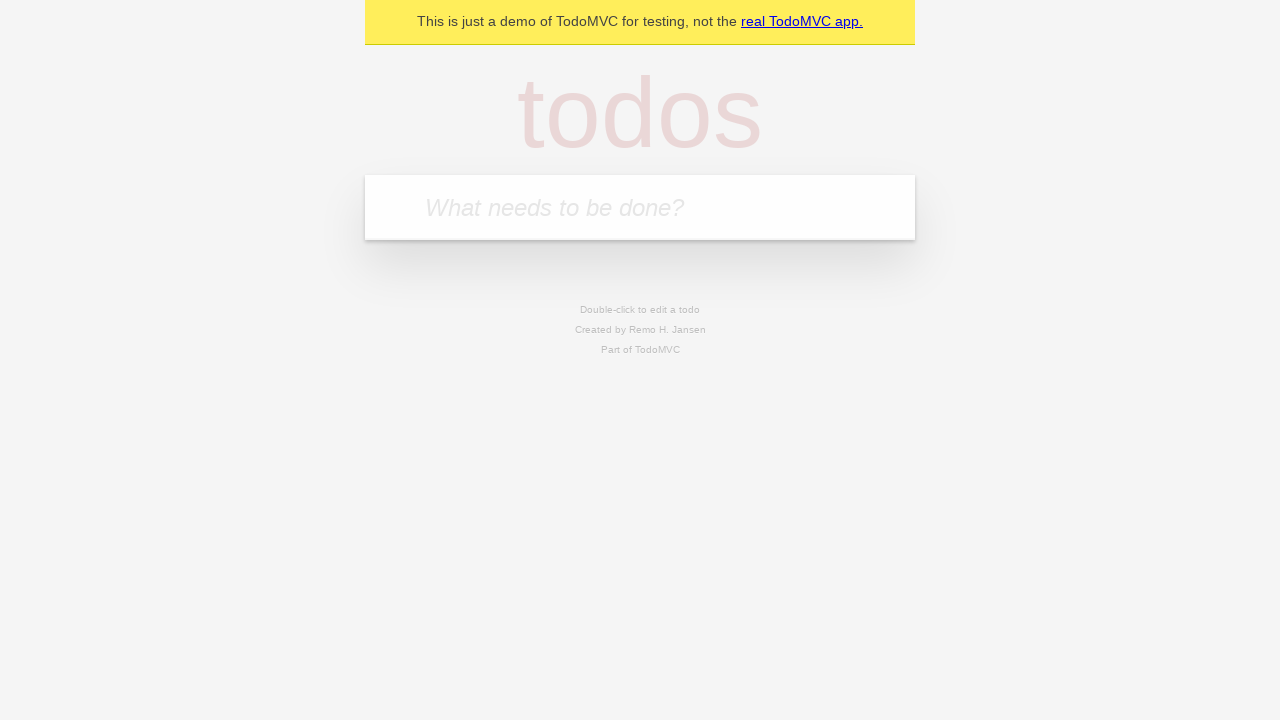

Filled todo input with 'buy some cheese' on internal:attr=[placeholder="What needs to be done?"i]
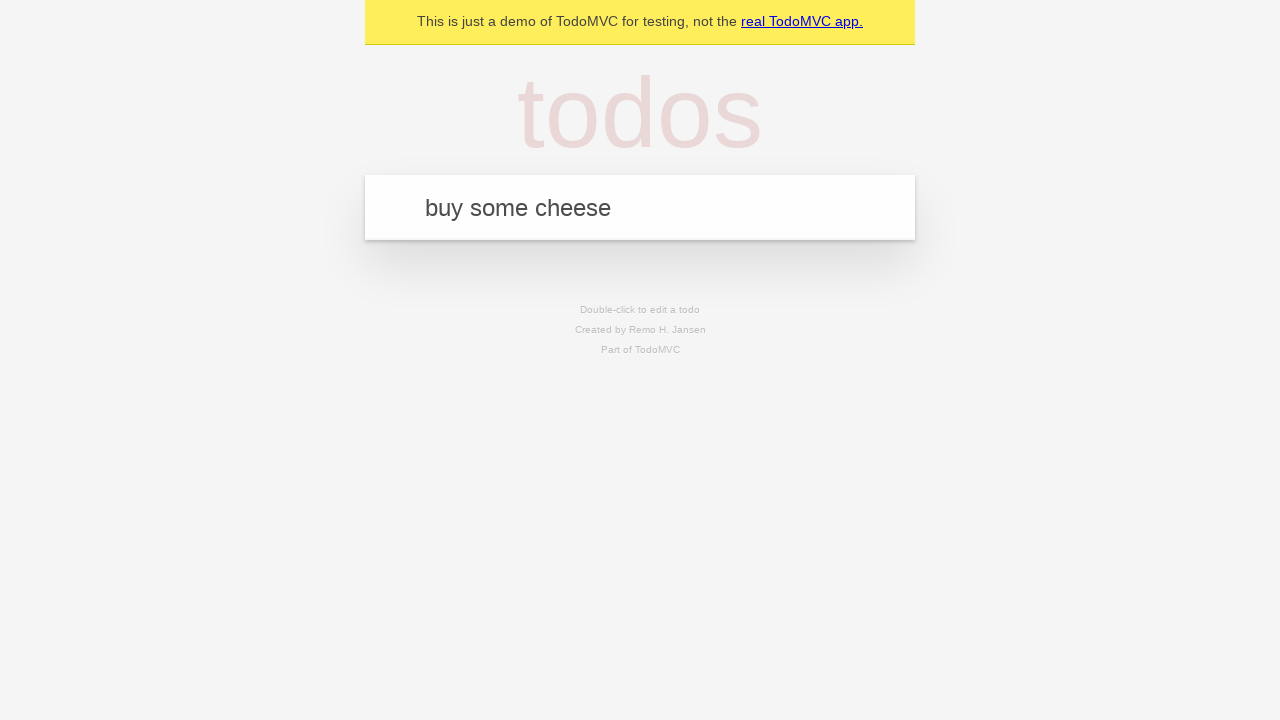

Pressed Enter to add first todo item on internal:attr=[placeholder="What needs to be done?"i]
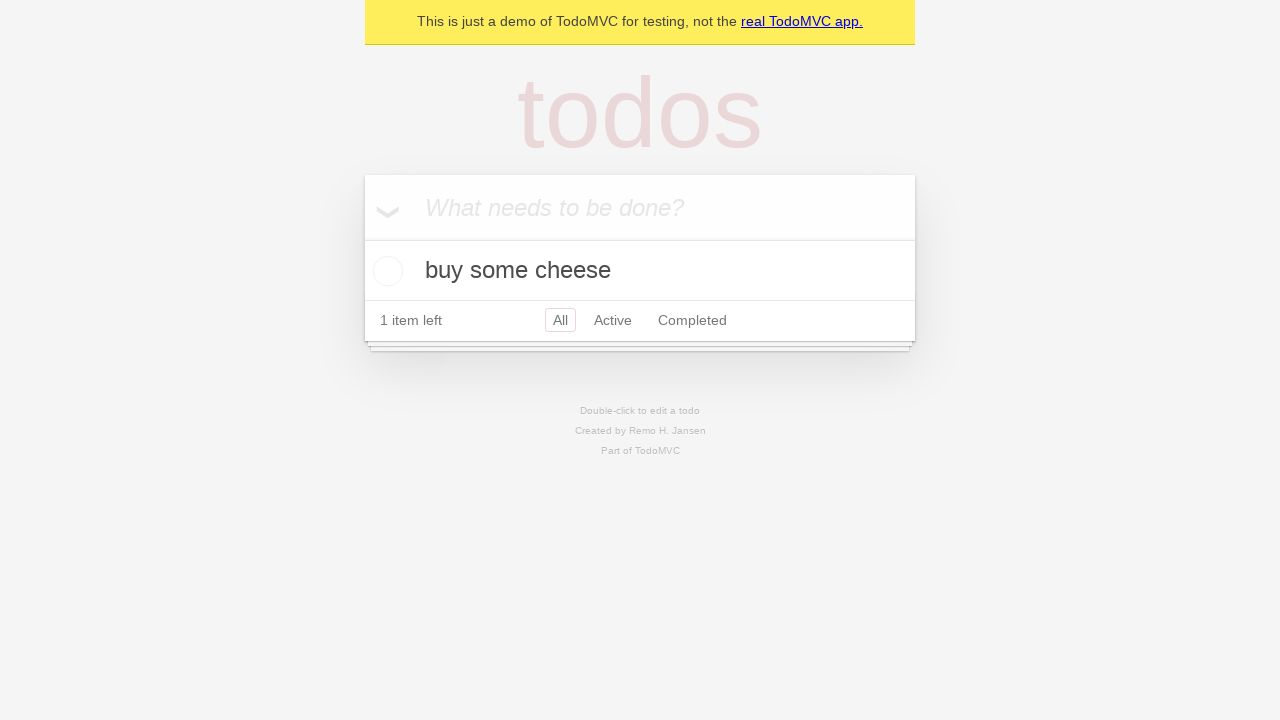

Filled todo input with 'feed the cat' on internal:attr=[placeholder="What needs to be done?"i]
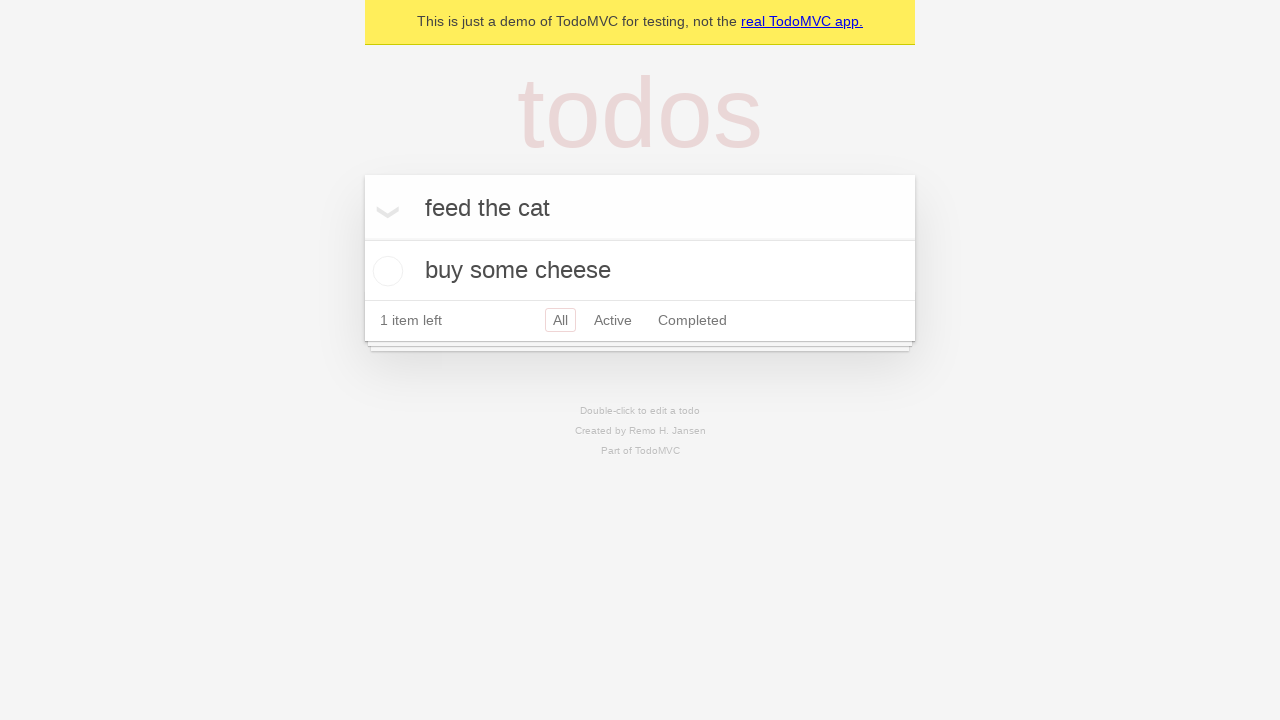

Pressed Enter to add second todo item on internal:attr=[placeholder="What needs to be done?"i]
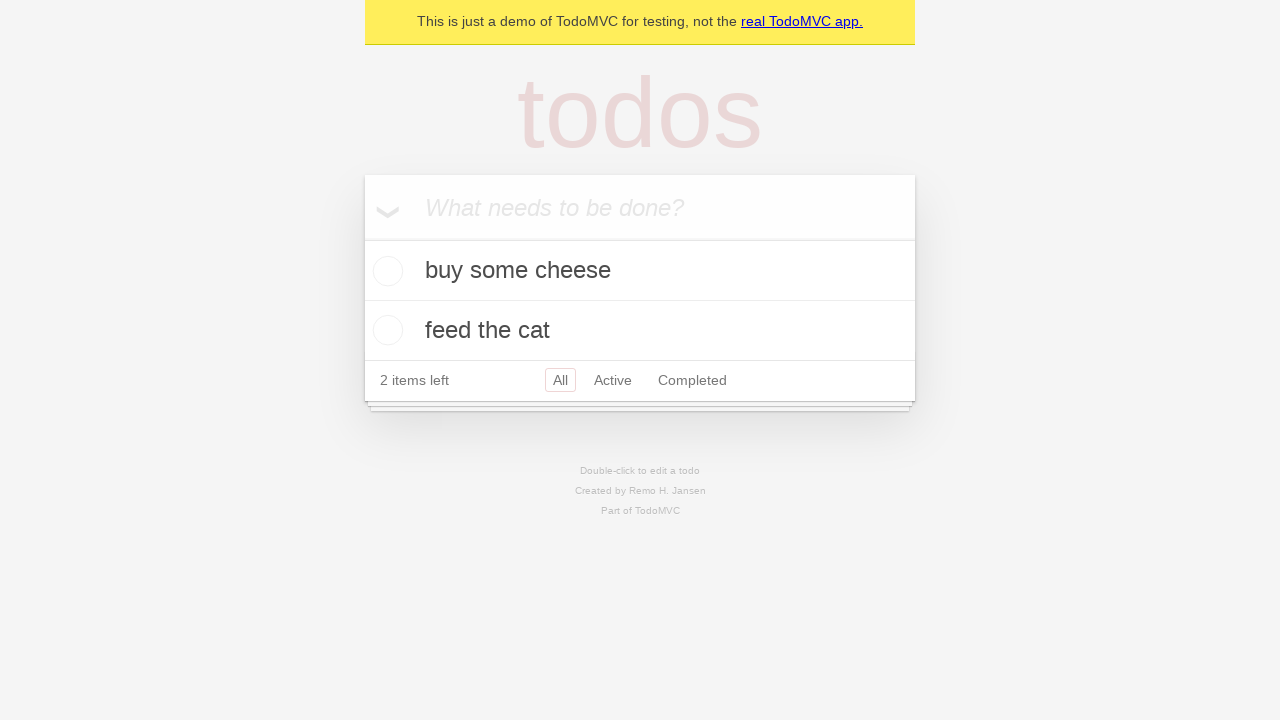

Filled todo input with 'book a doctors appointment' on internal:attr=[placeholder="What needs to be done?"i]
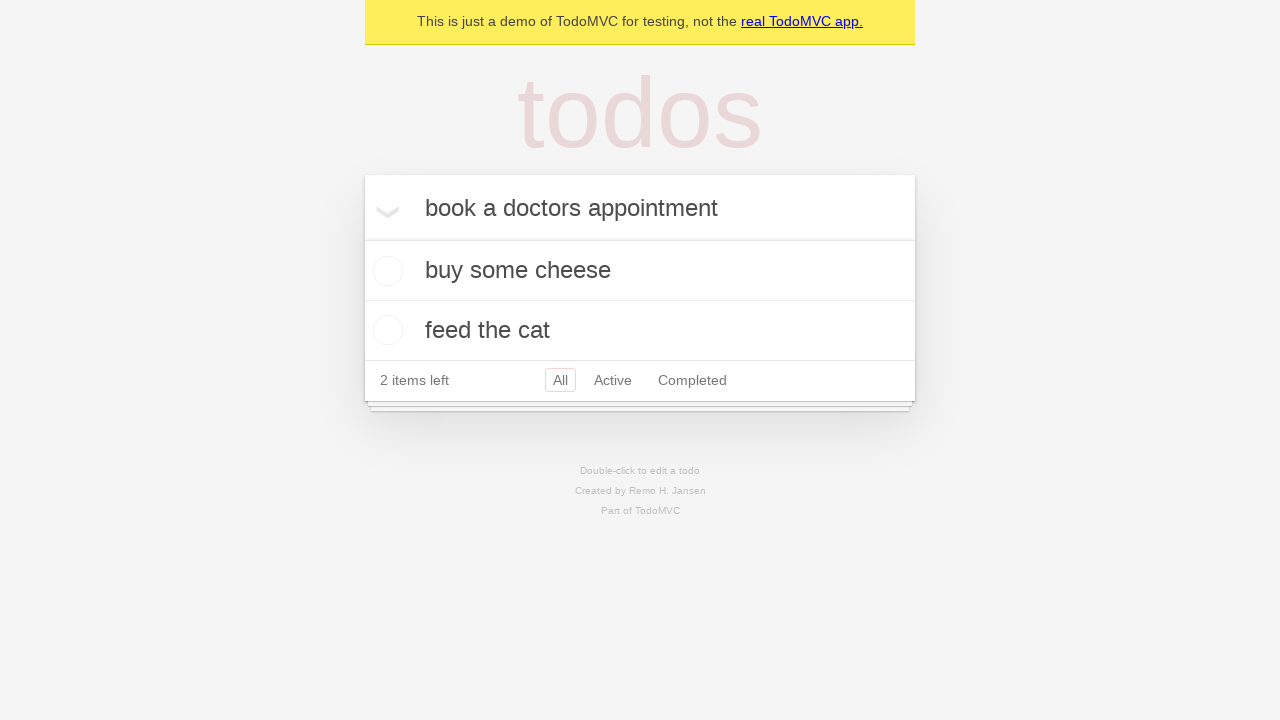

Pressed Enter to add third todo item on internal:attr=[placeholder="What needs to be done?"i]
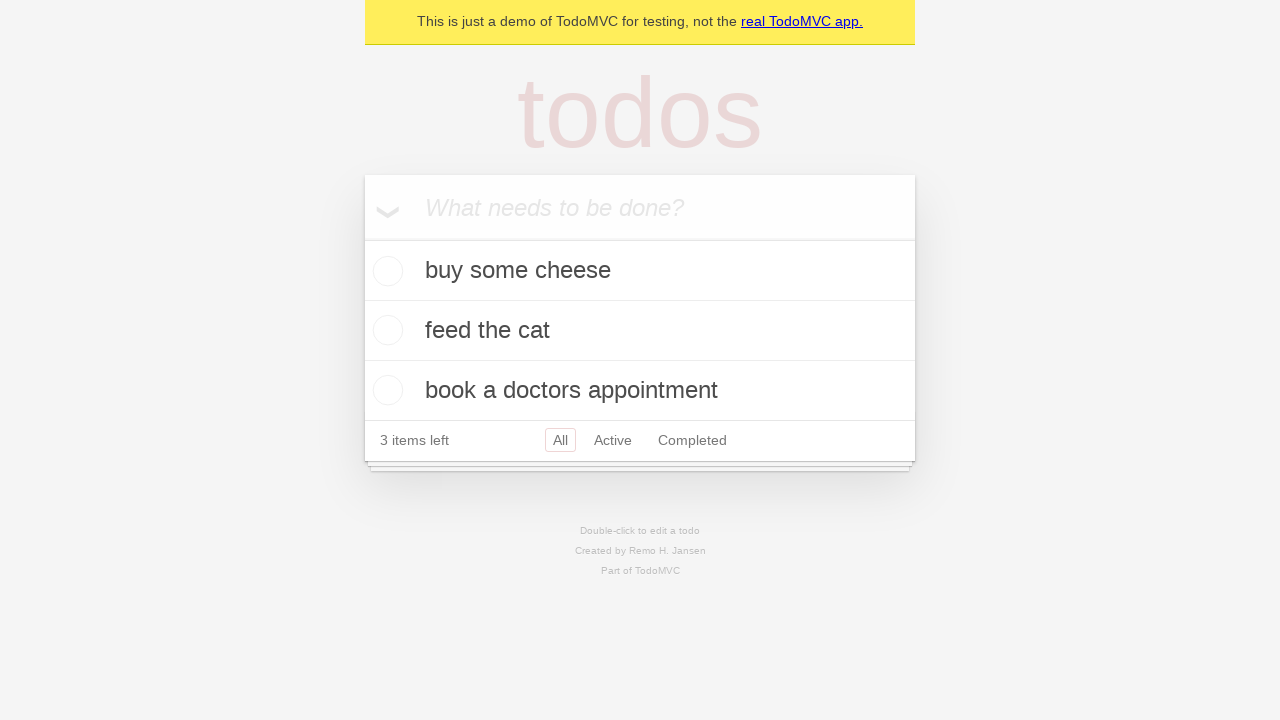

Checked the second todo item (feed the cat) at (385, 330) on internal:testid=[data-testid="todo-item"s] >> nth=1 >> internal:role=checkbox
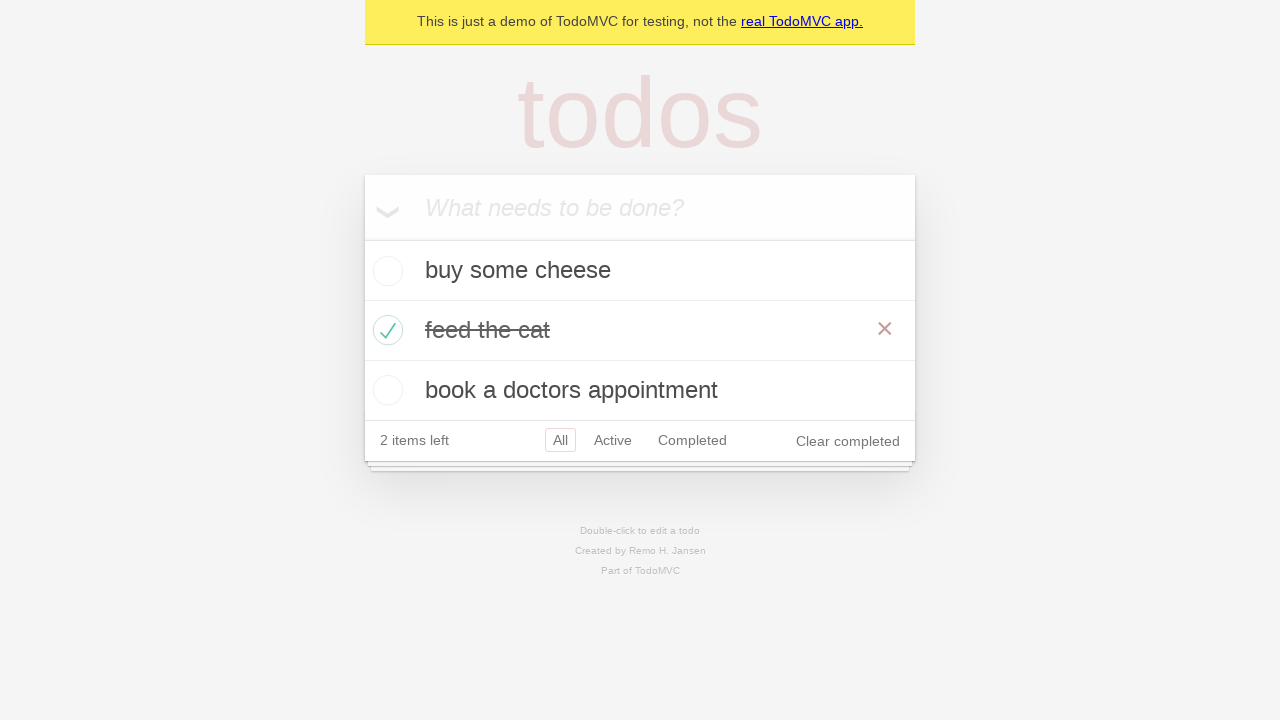

Clicked 'Clear completed' button to remove completed items at (848, 441) on internal:role=button[name="Clear completed"i]
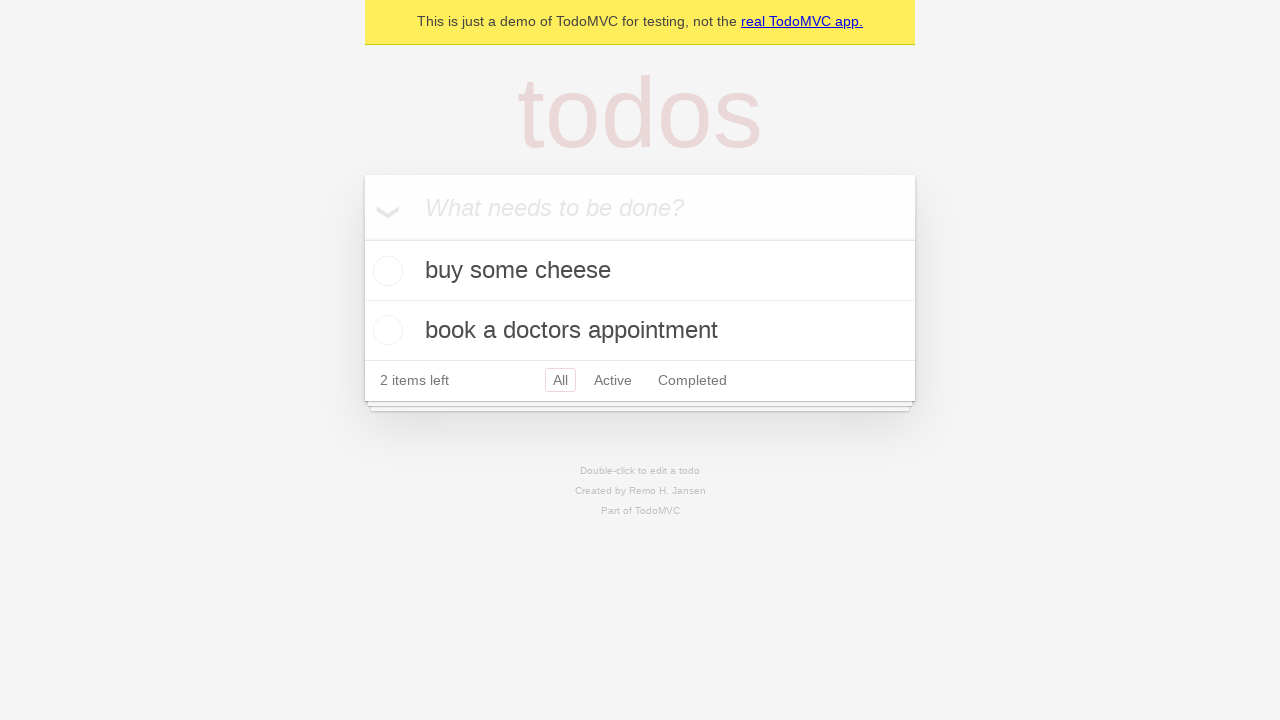

Waited for todo items to load after clearing completed items
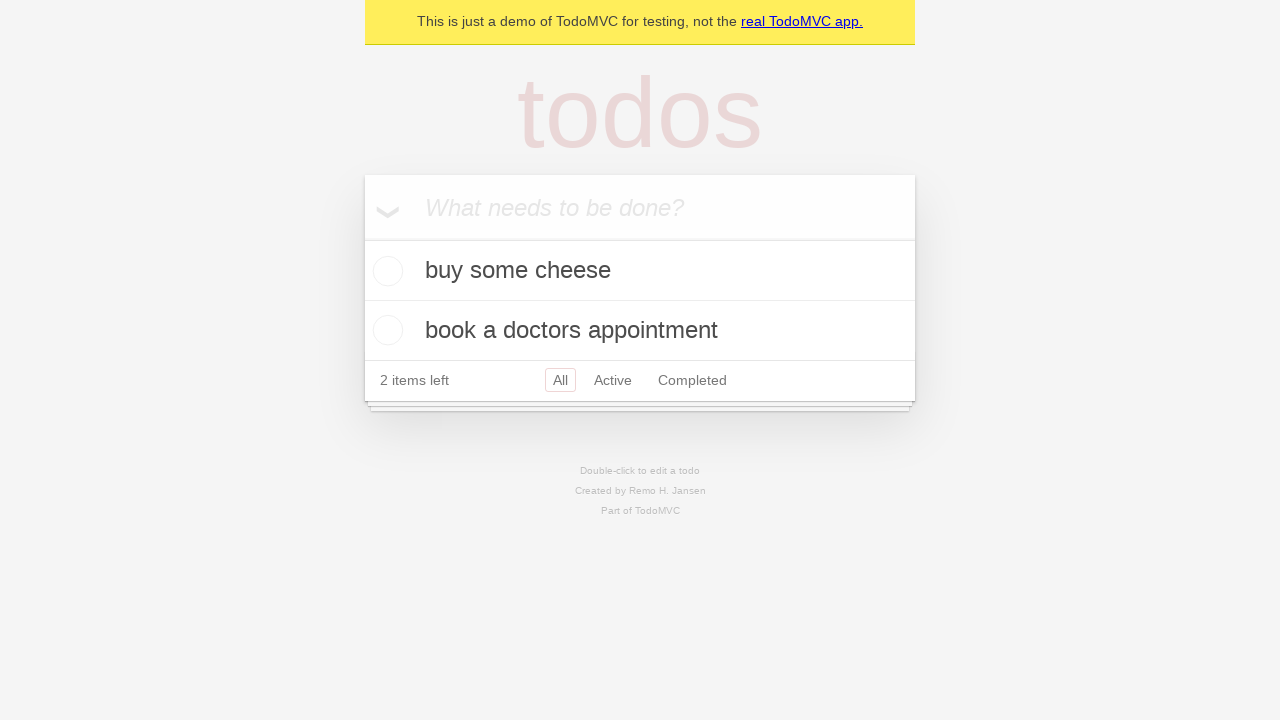

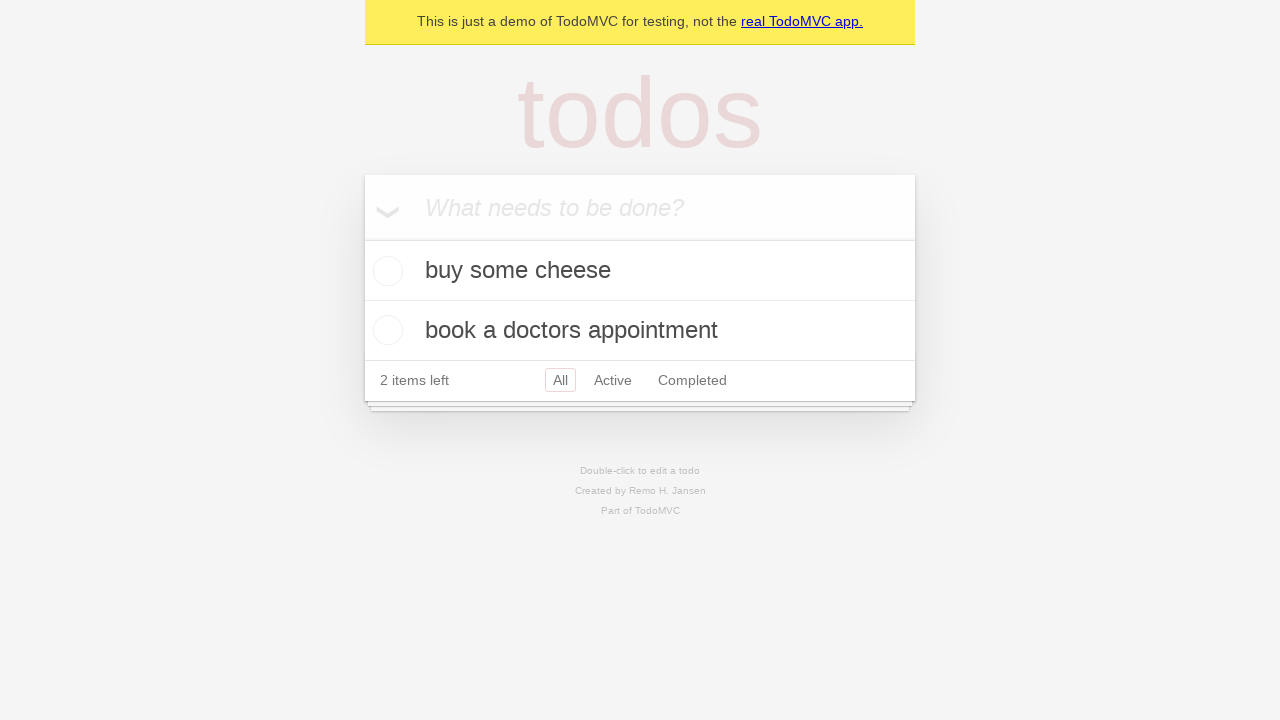